Clicks on a JavaScript alert button and handles the alert dialog

Starting URL: http://automationbykrishna.com/

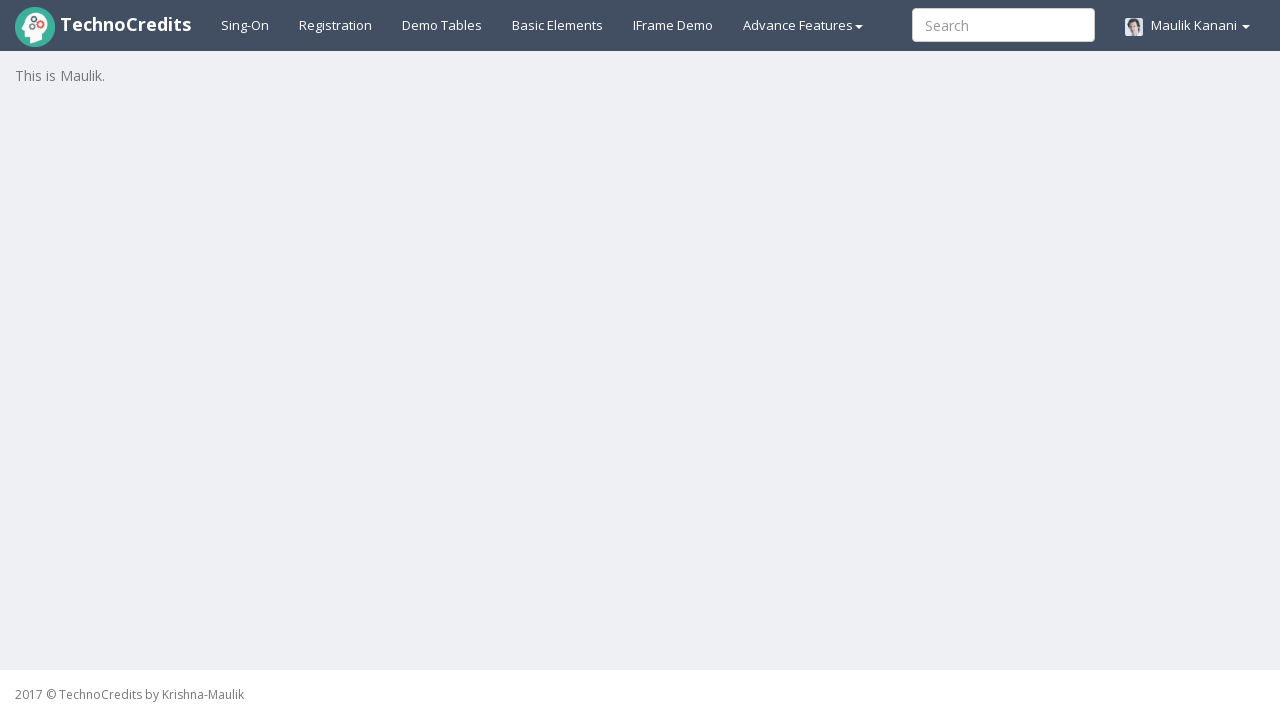

Clicked on basic elements link at (558, 25) on xpath=//a[@id='basicelements']
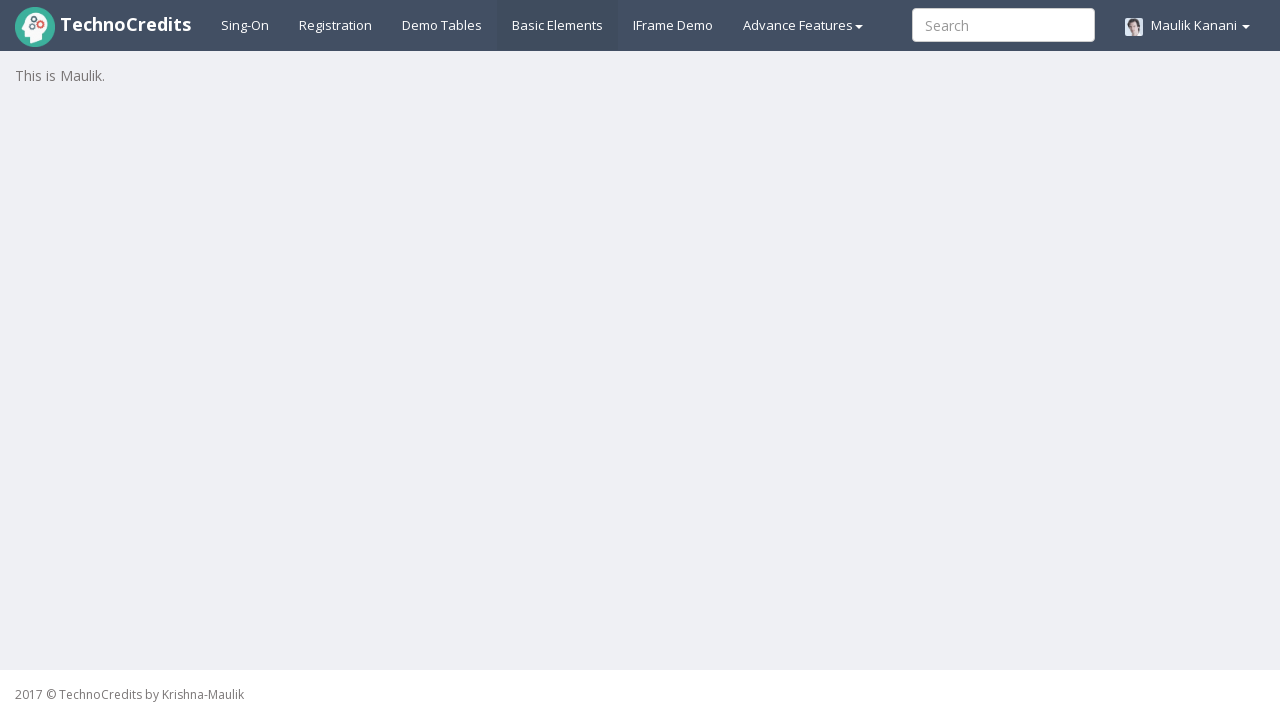

Waited 2 seconds for page to load
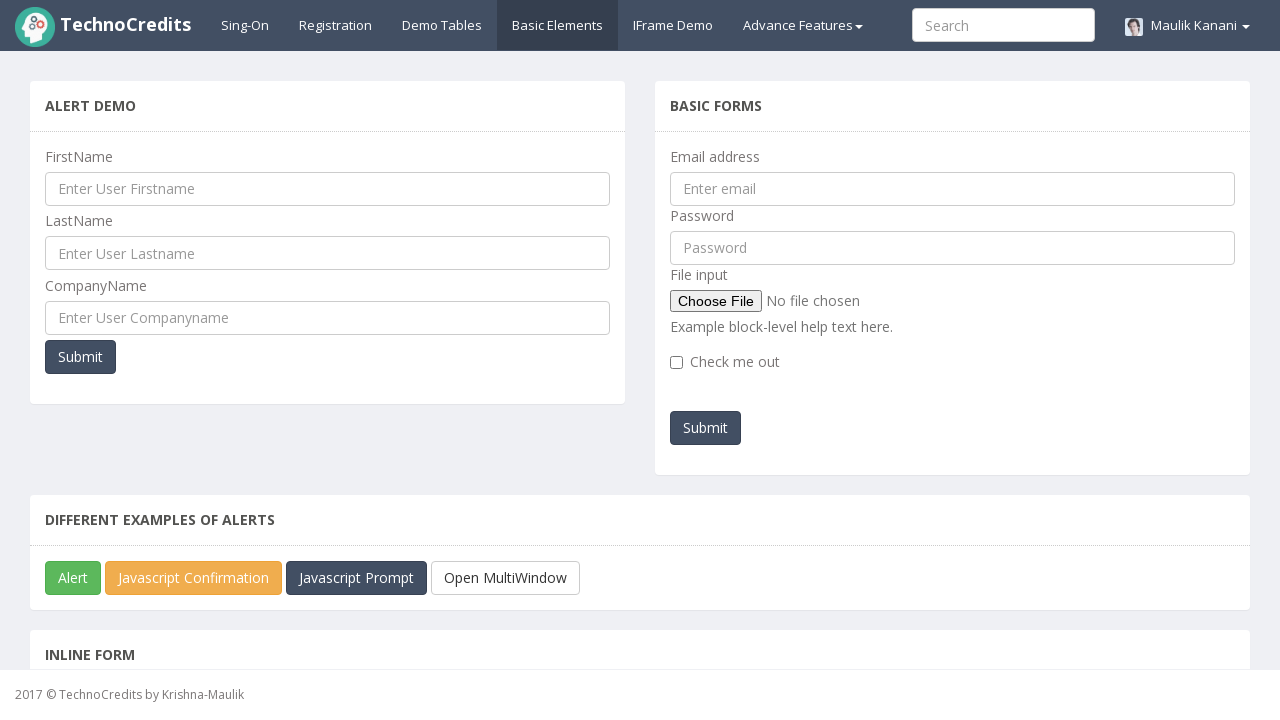

Clicked the JavaScript alert button at (73, 578) on xpath=//button[@id='javascriptAlert']
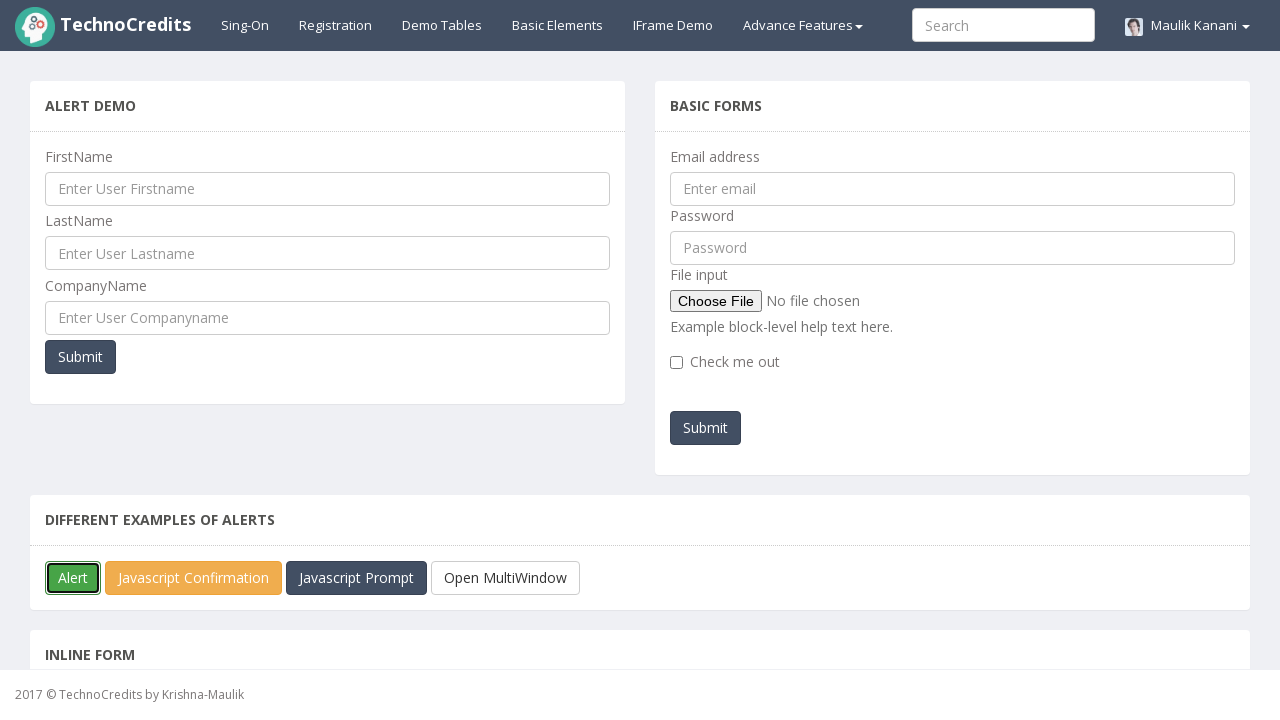

Set up dialog handler to accept alert dialog
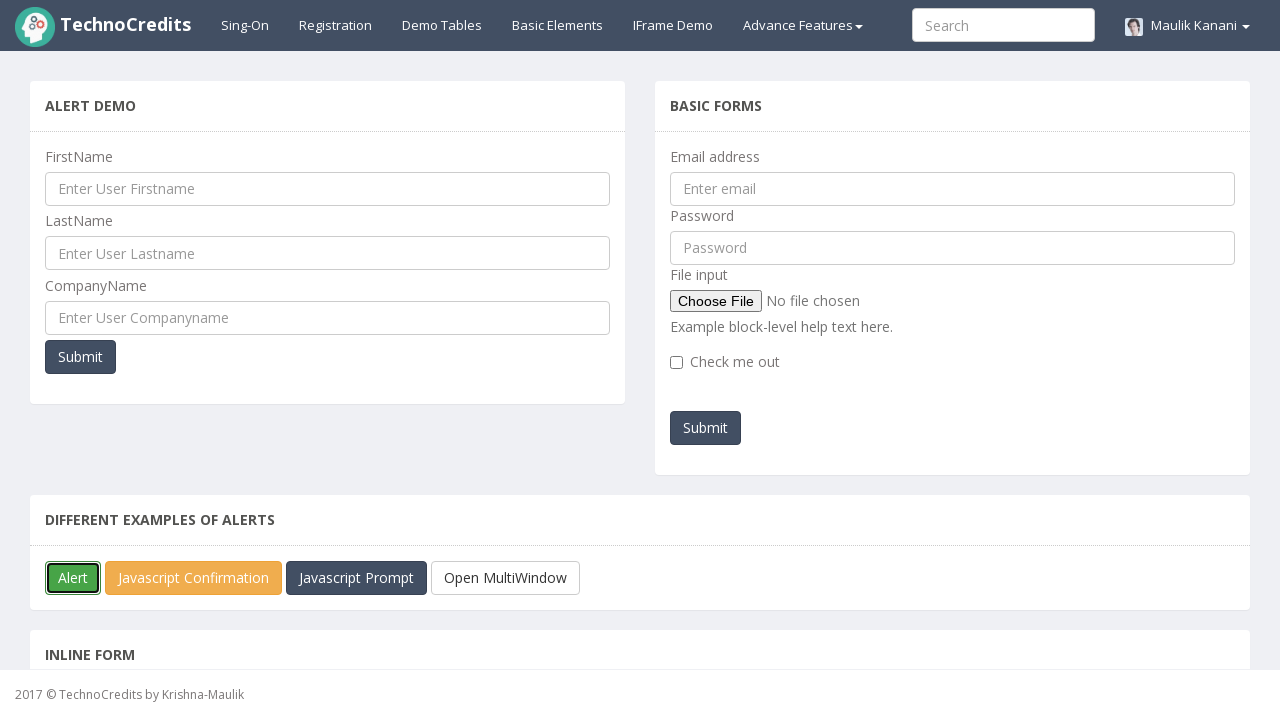

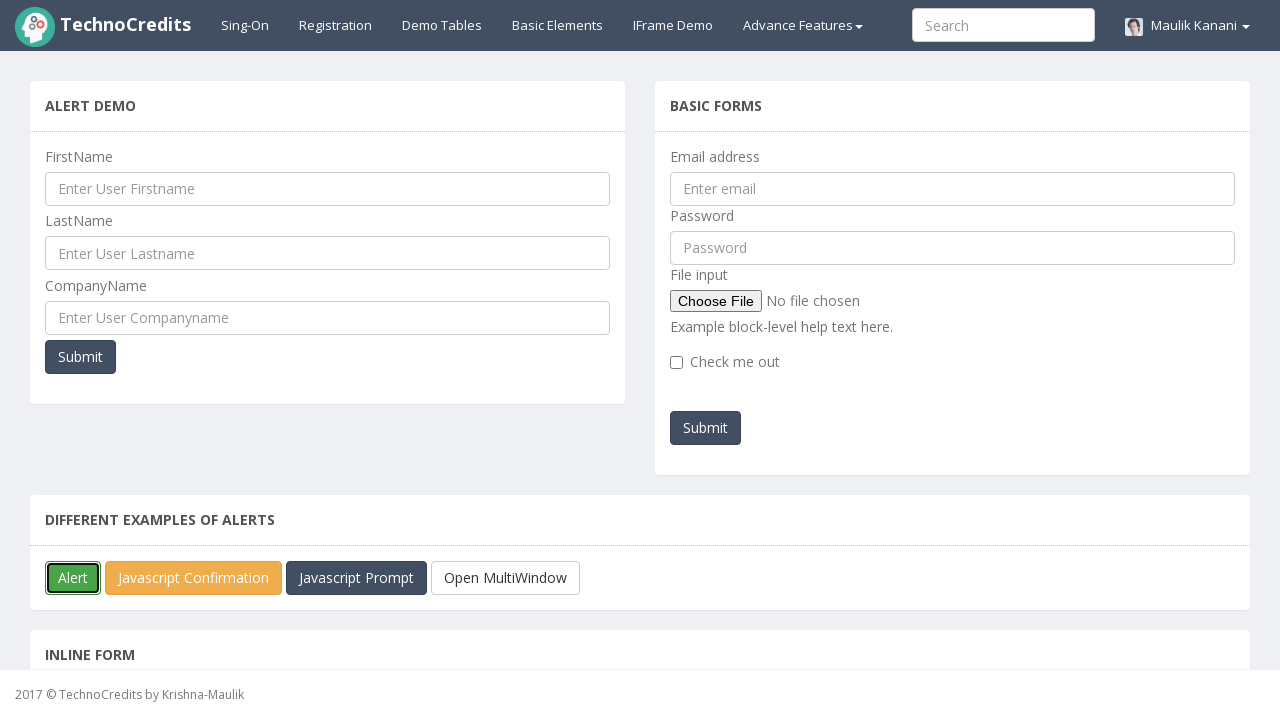